Demonstrates clicking on navigation elements on the GeeksforGeeks homepage by clicking the "Courses" link twice, simulating action chain reset behavior.

Starting URL: https://www.geeksforgeeks.org/

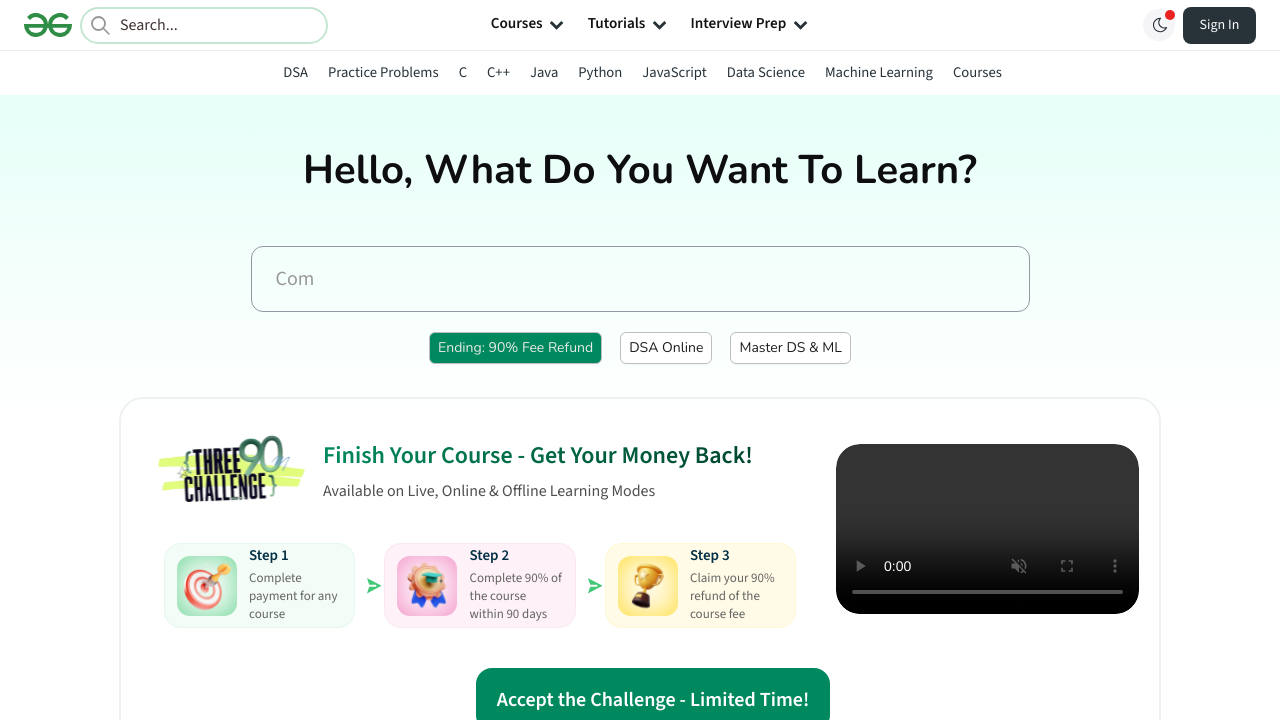

Waited for Courses link to be available on GeeksforGeeks homepage
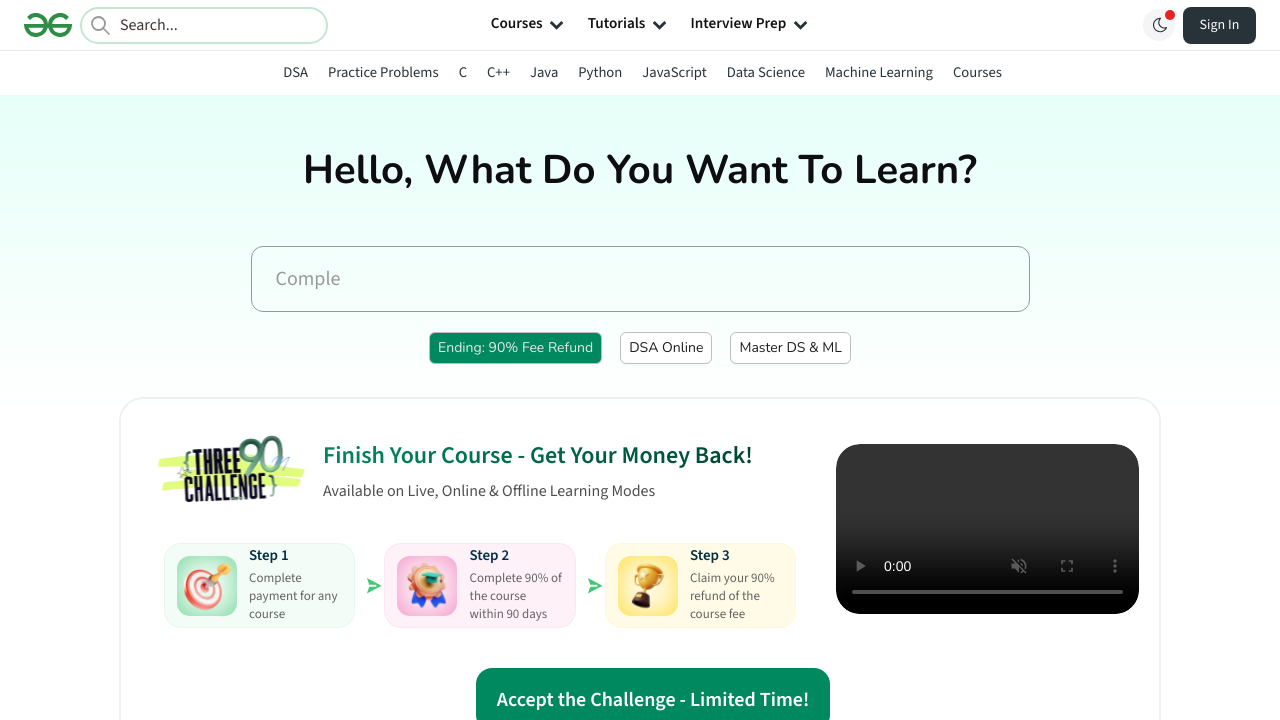

Clicked the Courses link for the first time at (977, 72) on a:has-text('Courses')
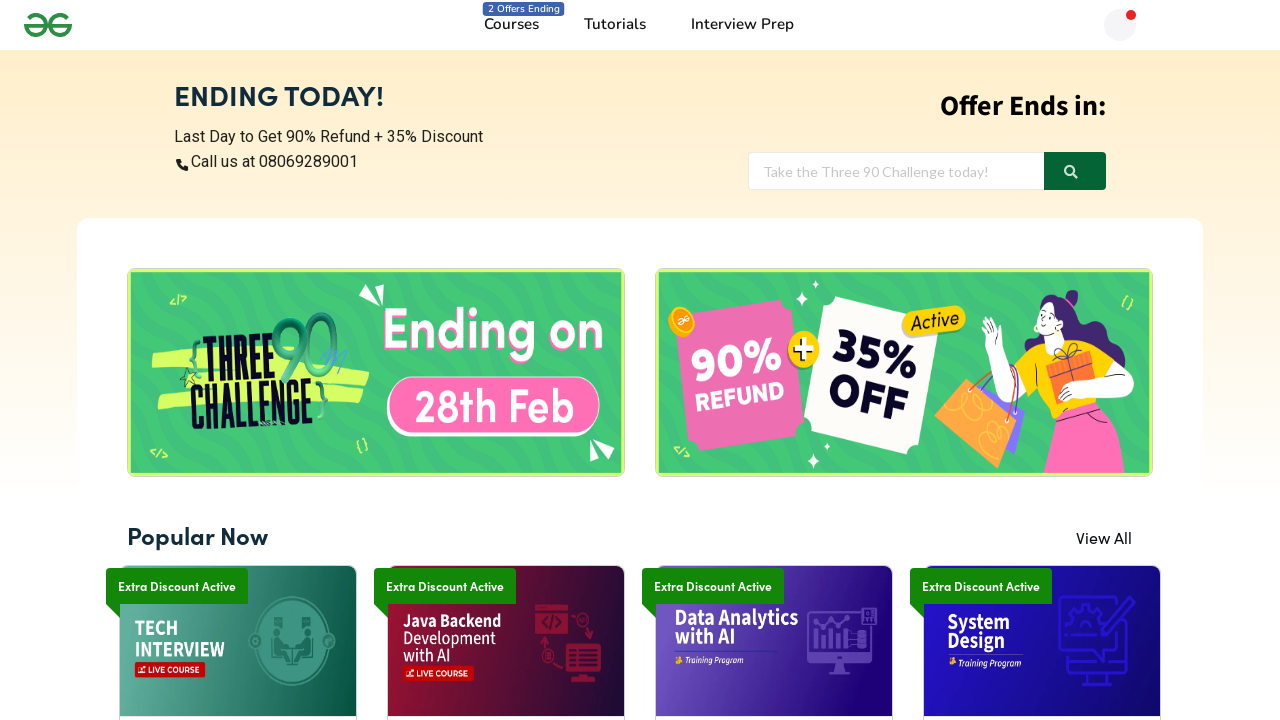

Waited for page to load after clicking Courses
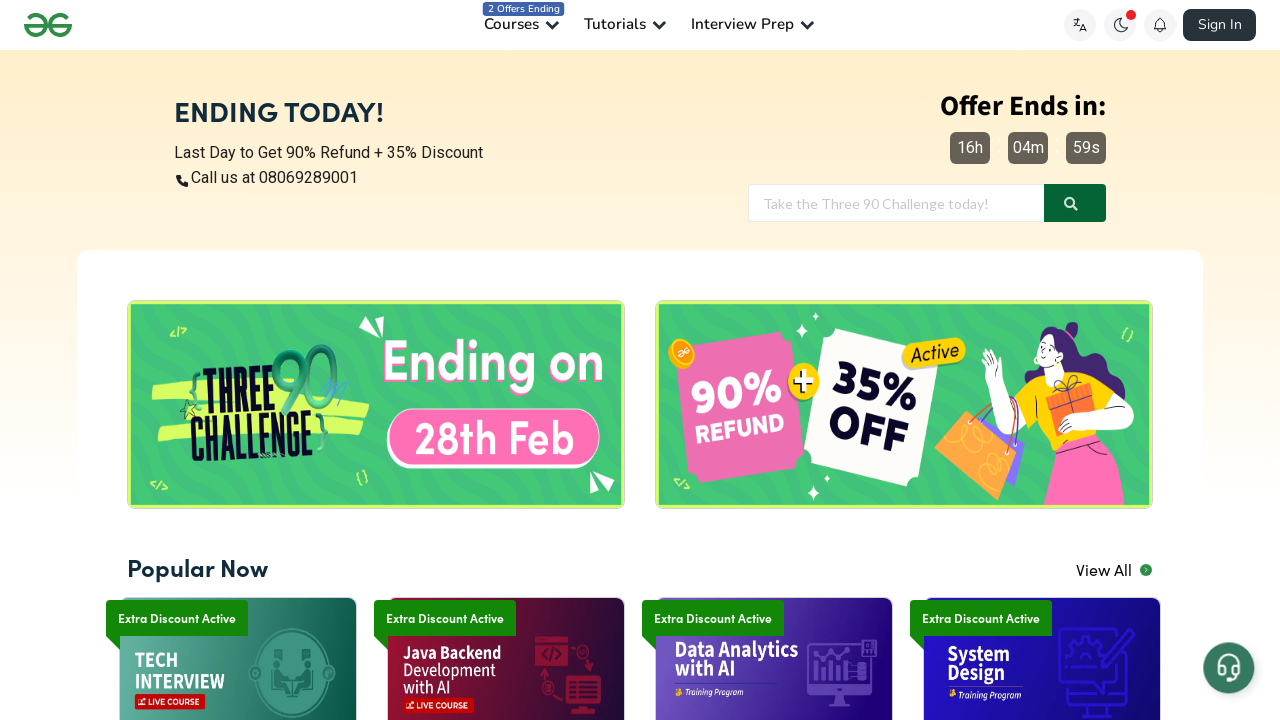

Navigated back to GeeksforGeeks homepage
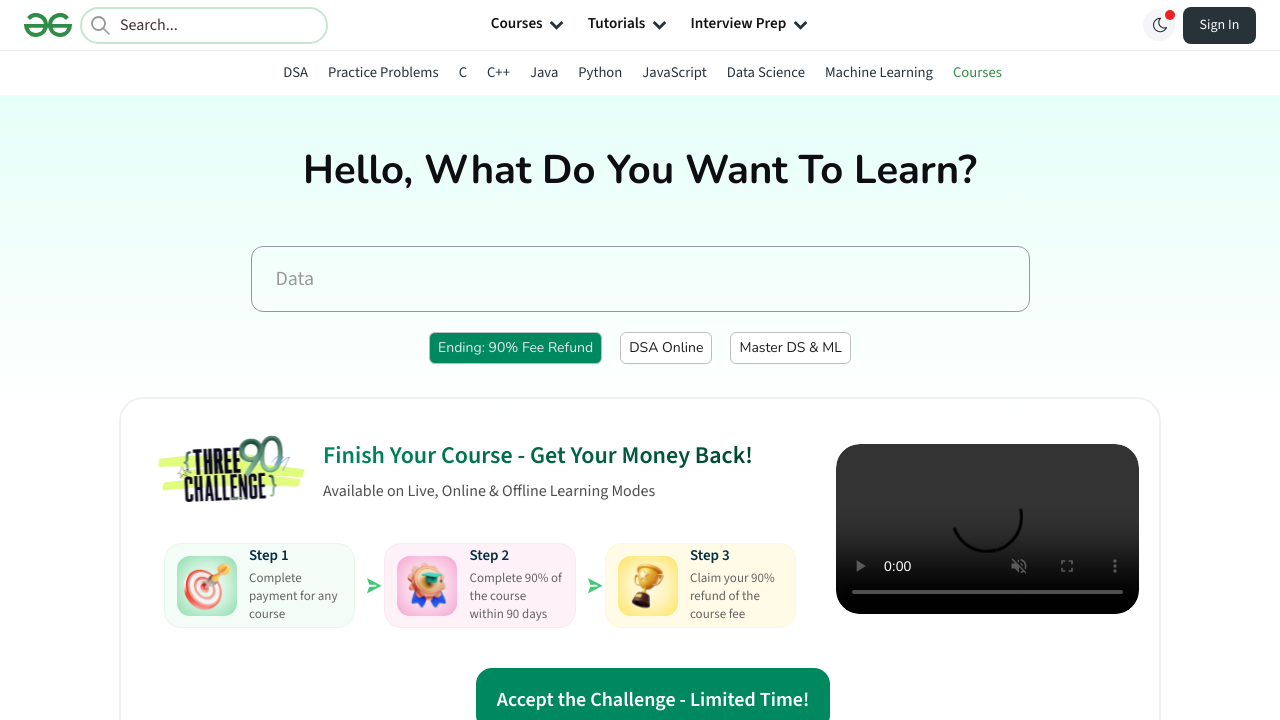

Waited for Courses link to be available again after returning to homepage
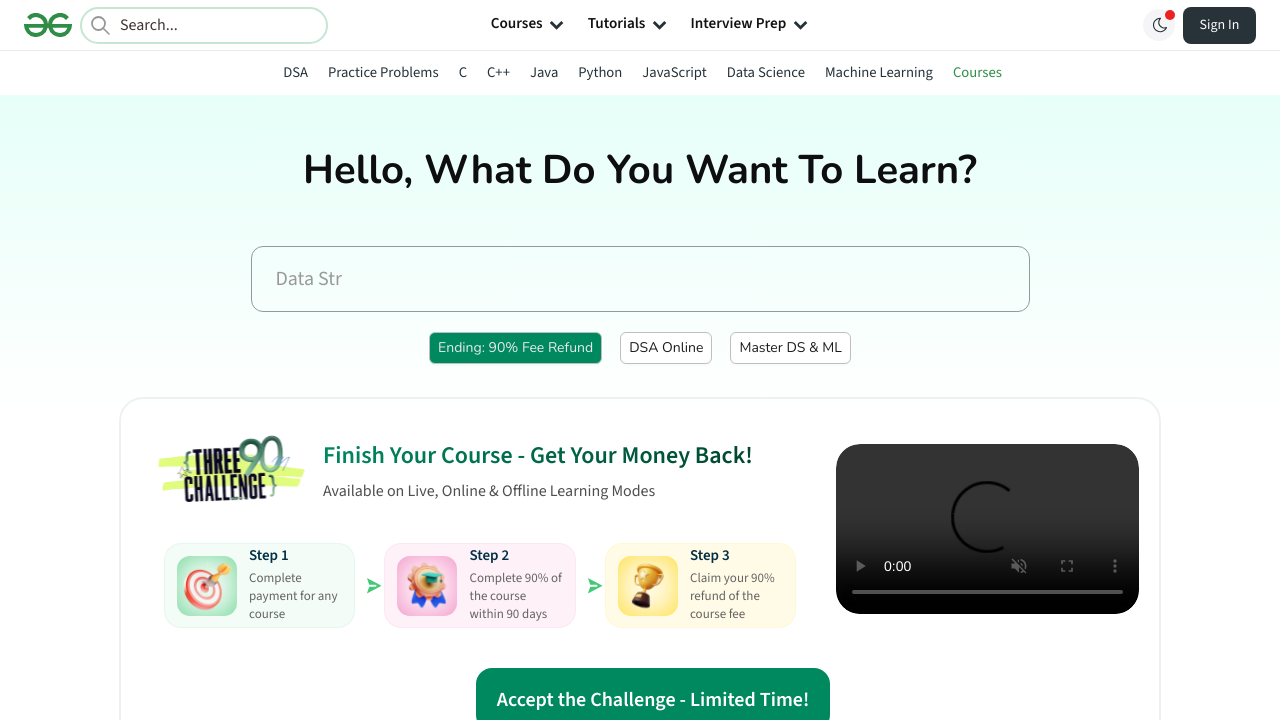

Clicked the Courses link for the second time, simulating action chain reset behavior at (977, 72) on a:has-text('Courses')
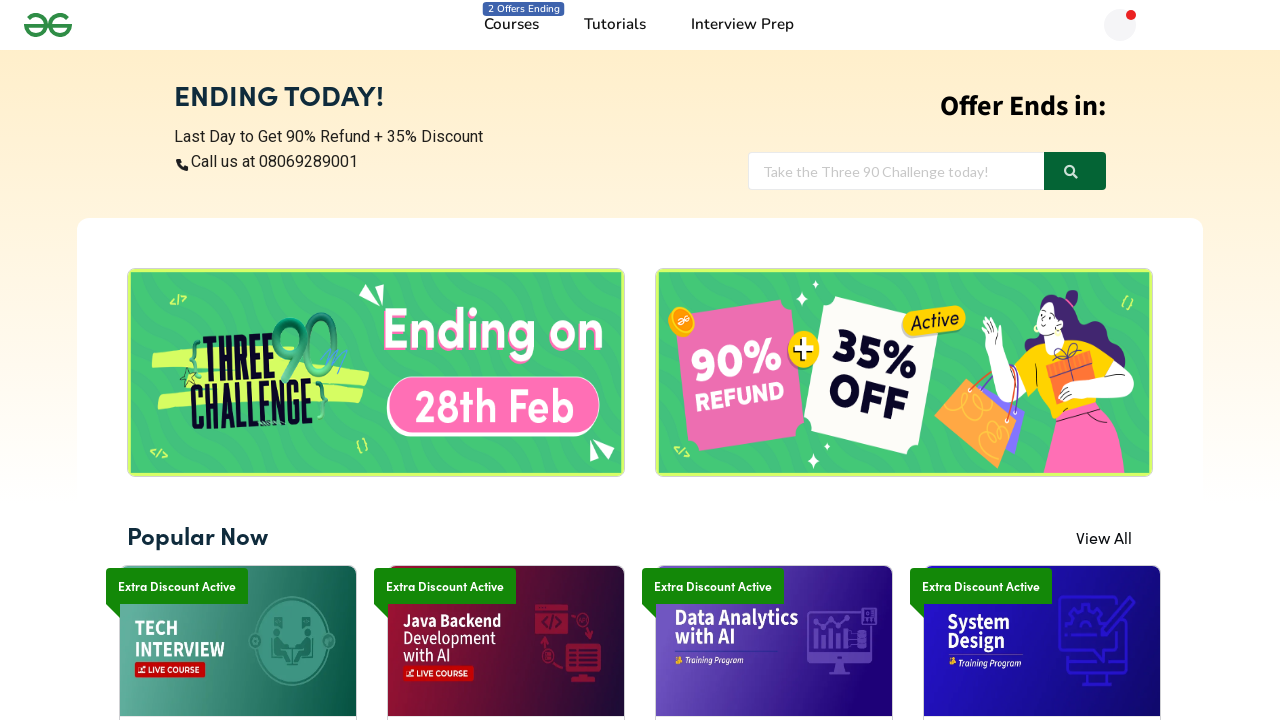

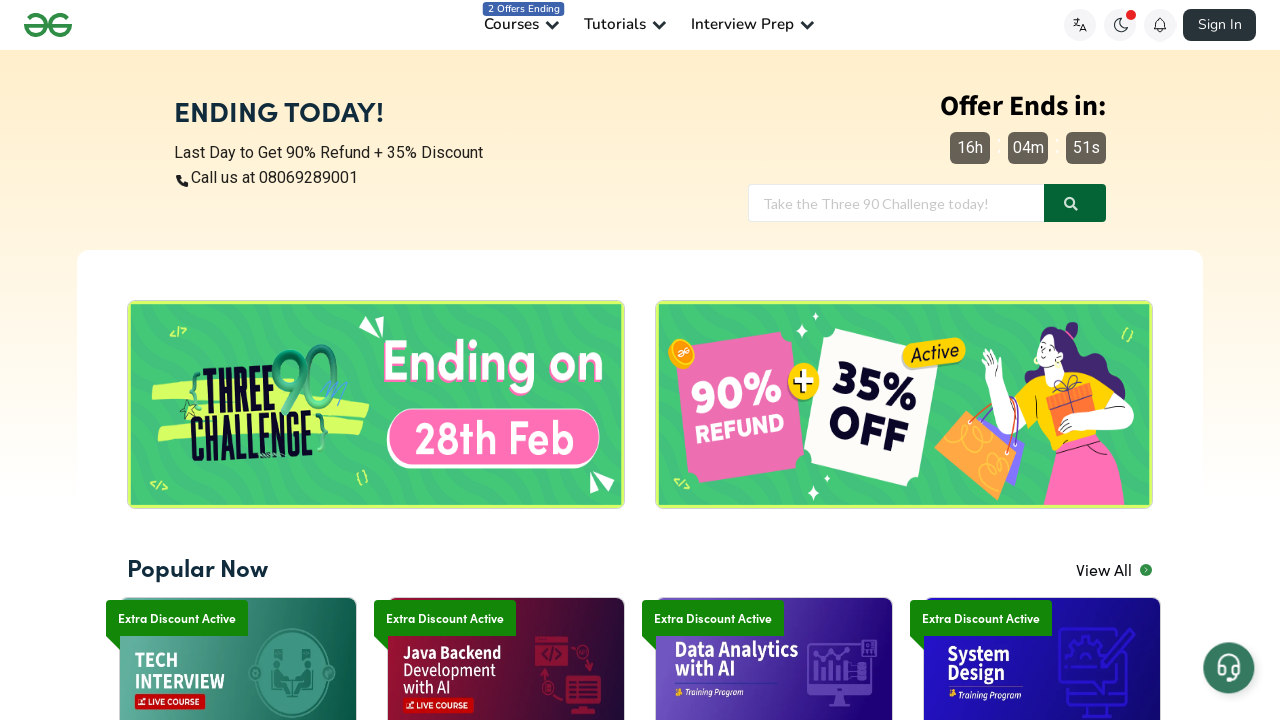